Tests page scrolling functionality by scrolling to the bottom of the page and then back to the top

Starting URL: https://cursoautomacao.netlify.app/

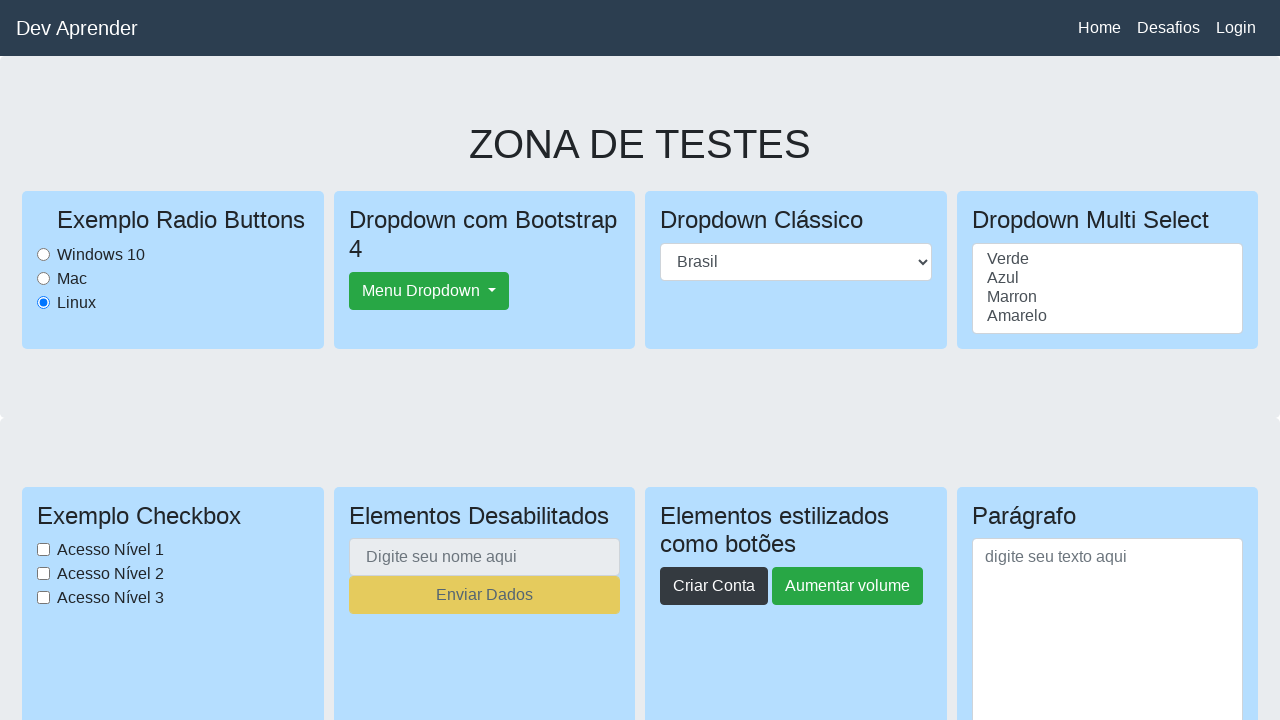

Scrolled to the bottom of the page
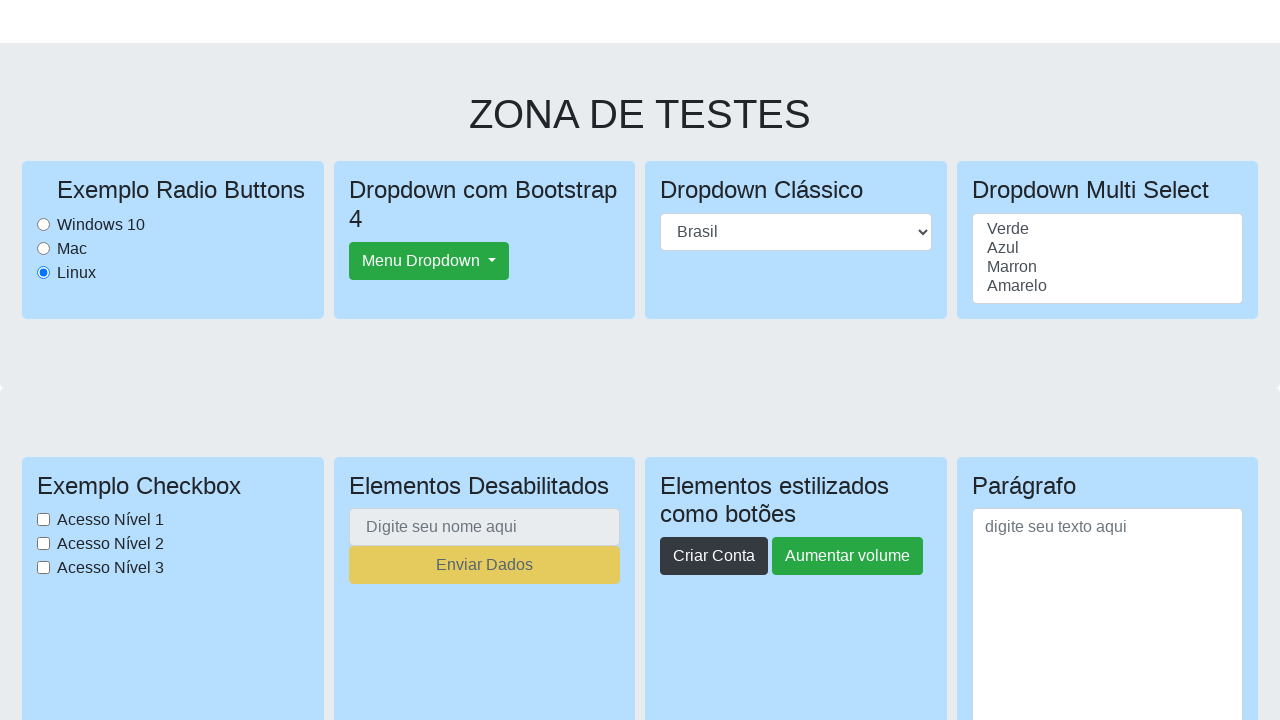

Waited 1 second for scroll to complete
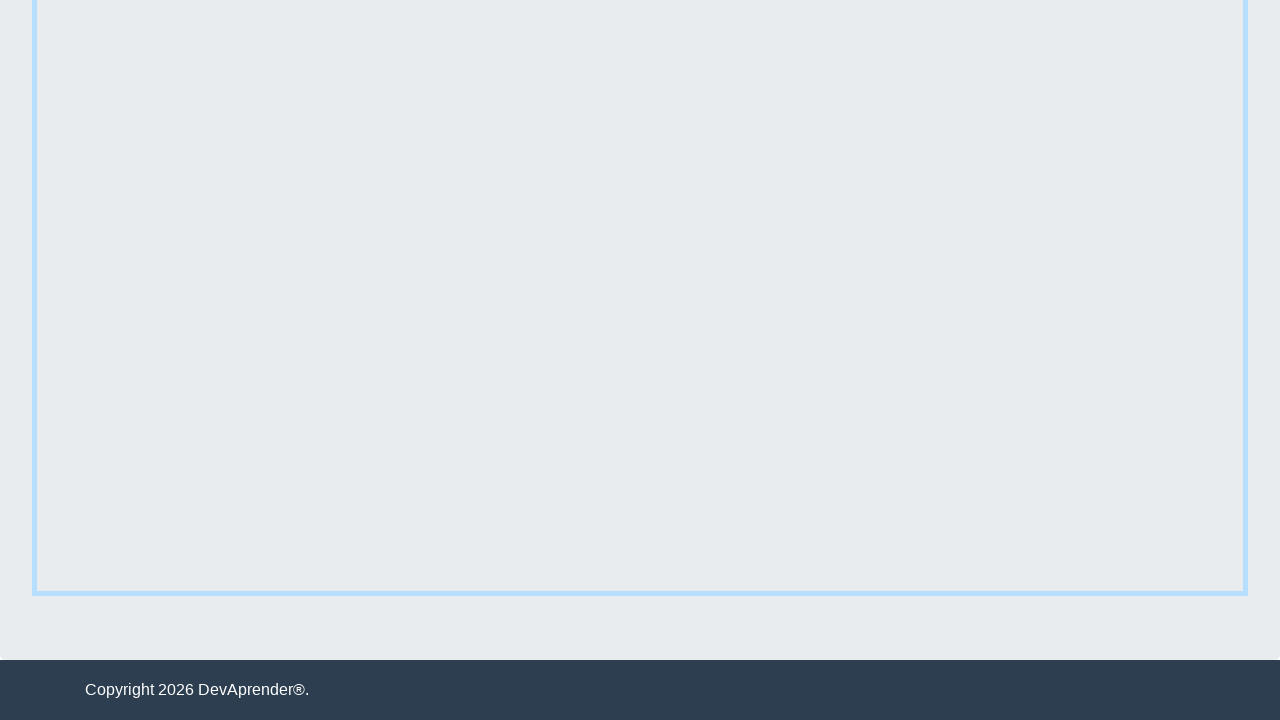

Scrolled back to the top of the page
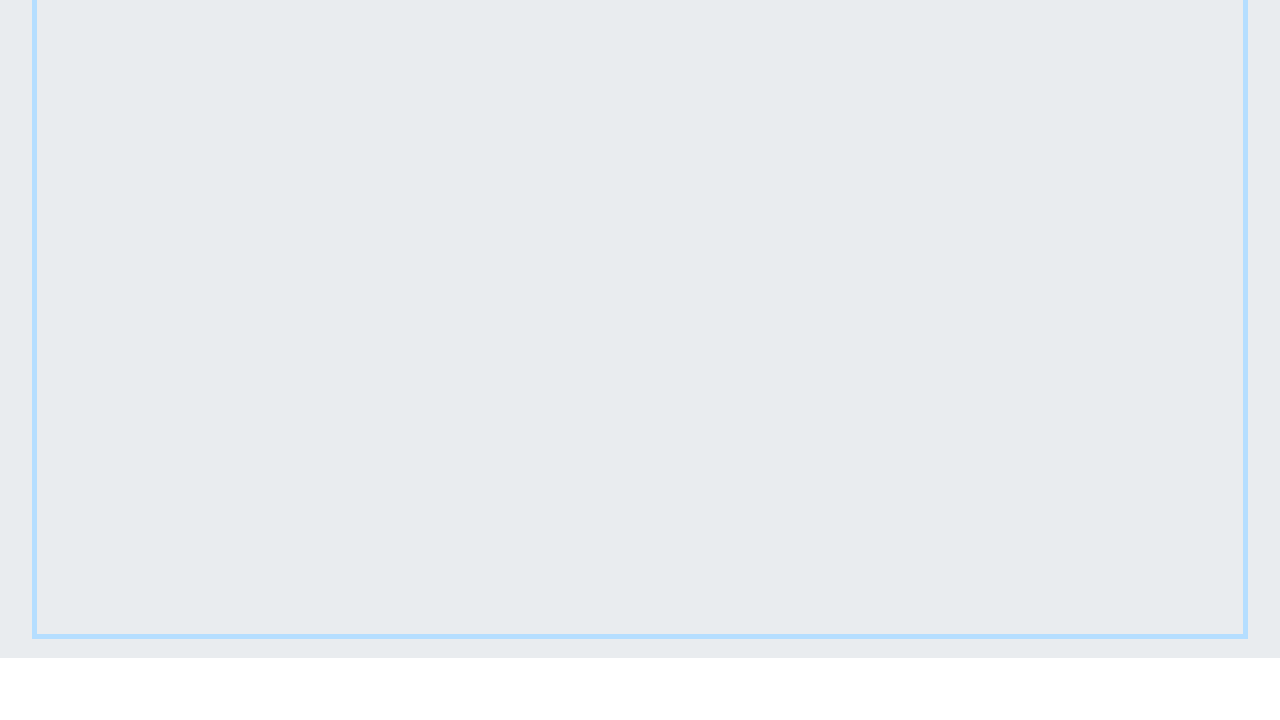

Waited 1 second for scroll to complete
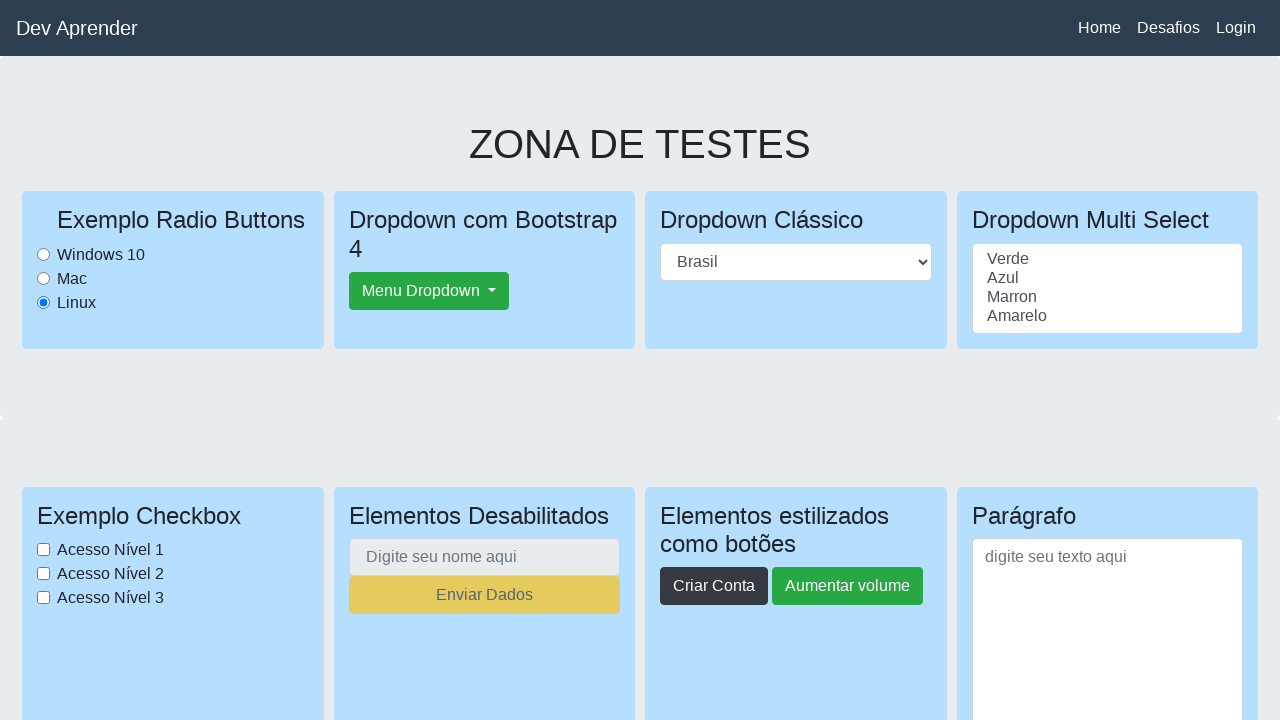

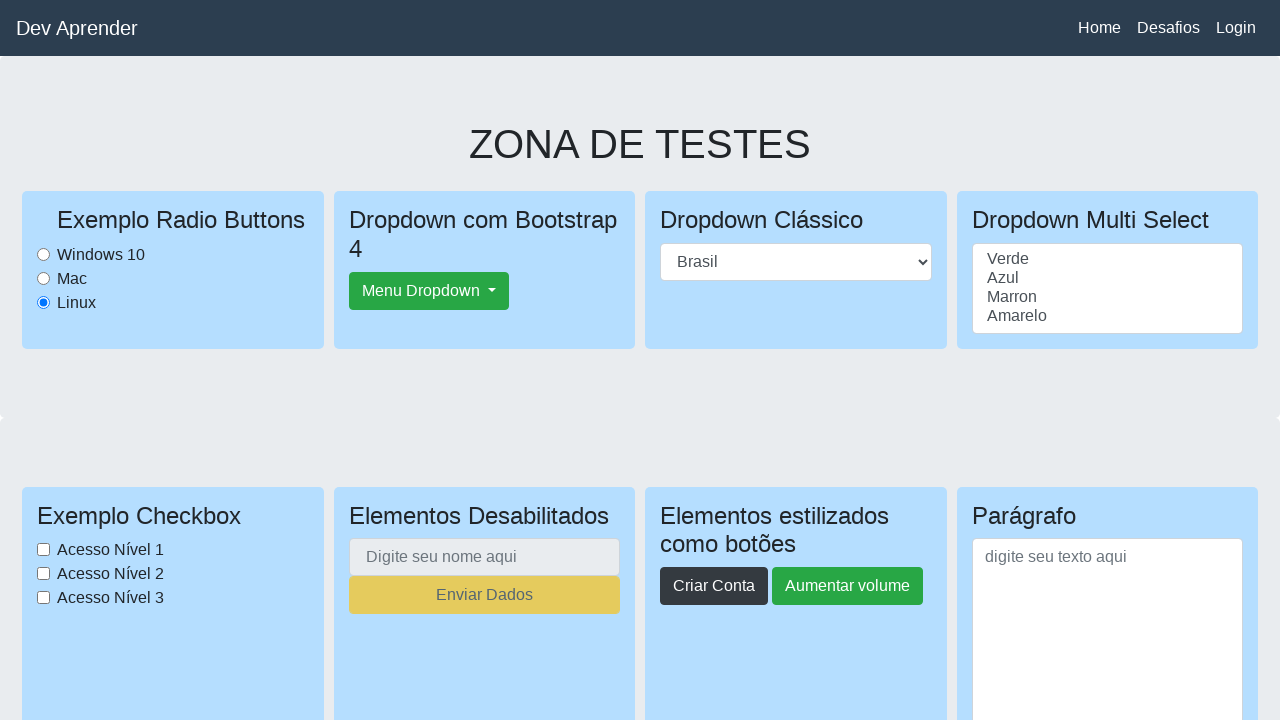